Tests VueJS dropdown component by selecting different options and verifying each selection

Starting URL: https://mikerodham.github.io/vue-dropdowns/

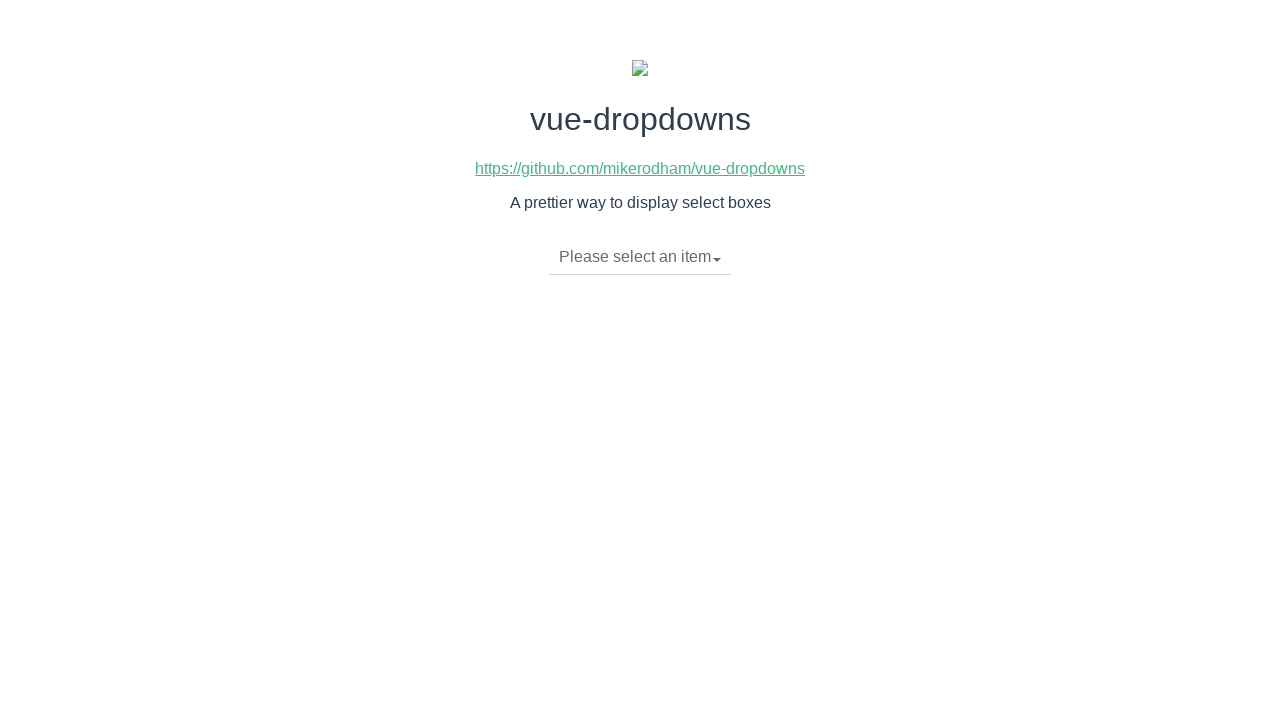

Clicked dropdown toggle to open menu at (640, 257) on li.dropdown-toggle
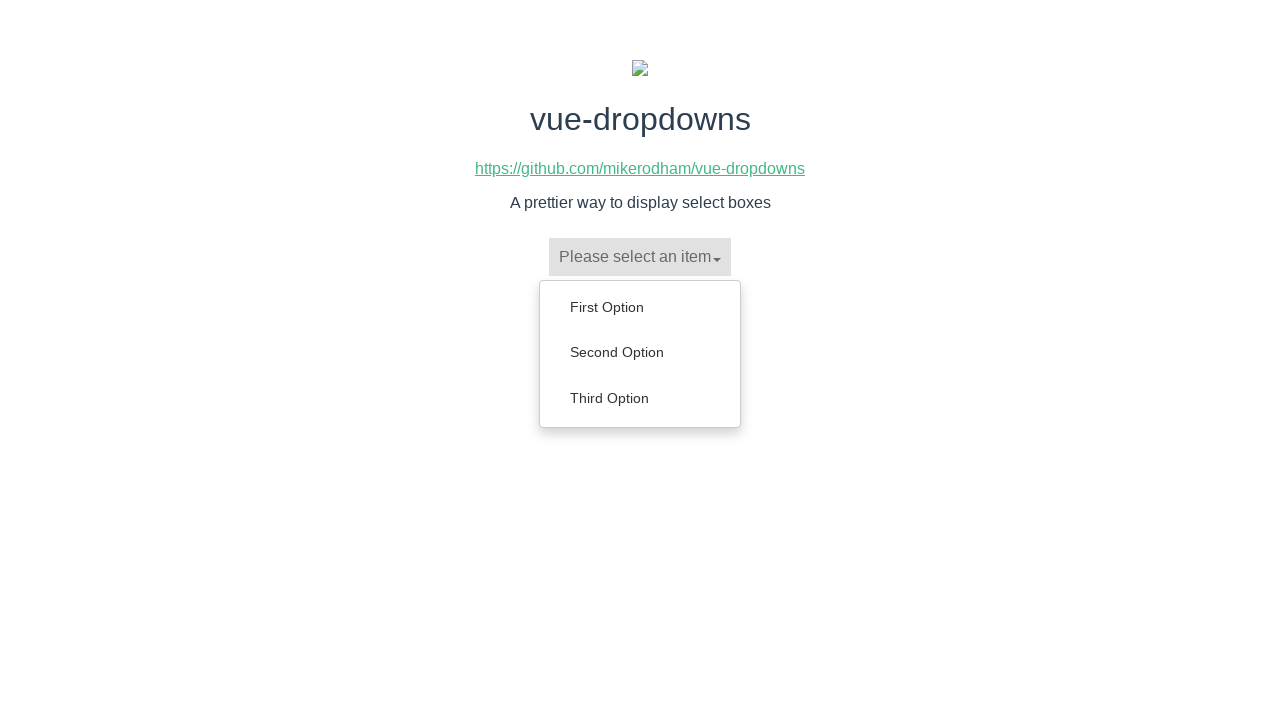

Dropdown menu appeared with options
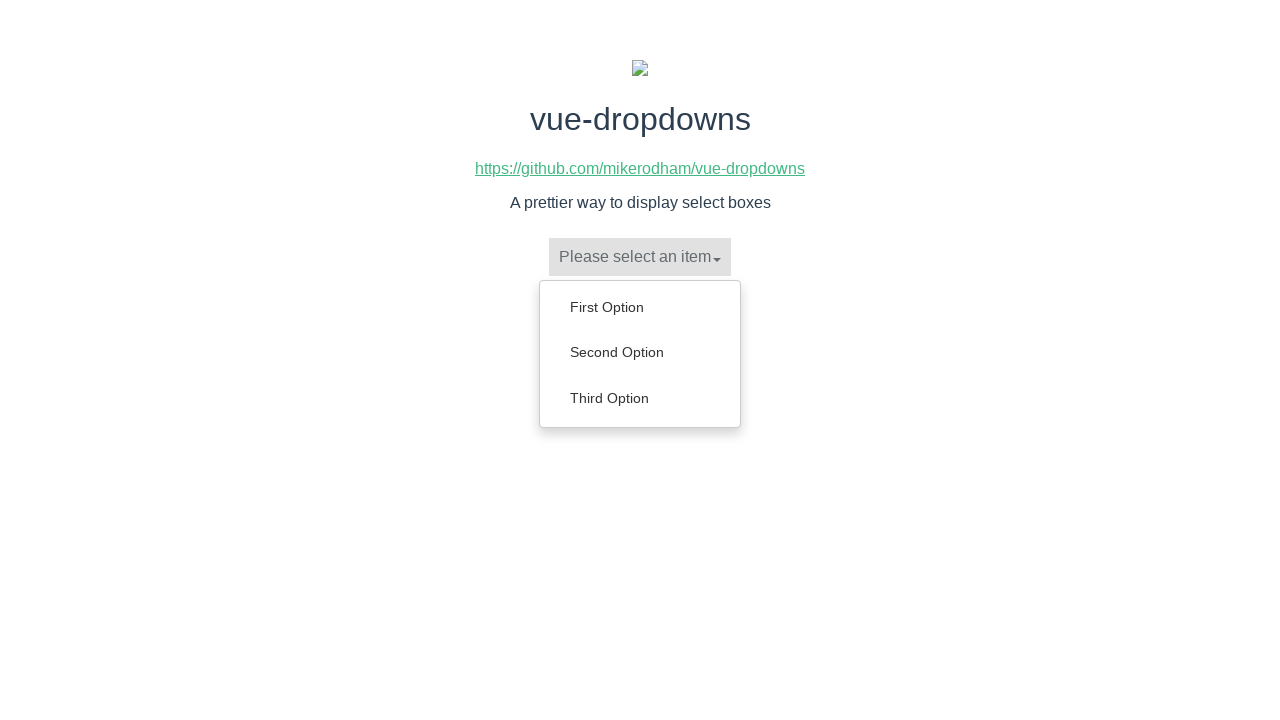

Selected 'Second Option' from dropdown at (640, 352) on ul.dropdown-menu li a:has-text('Second Option')
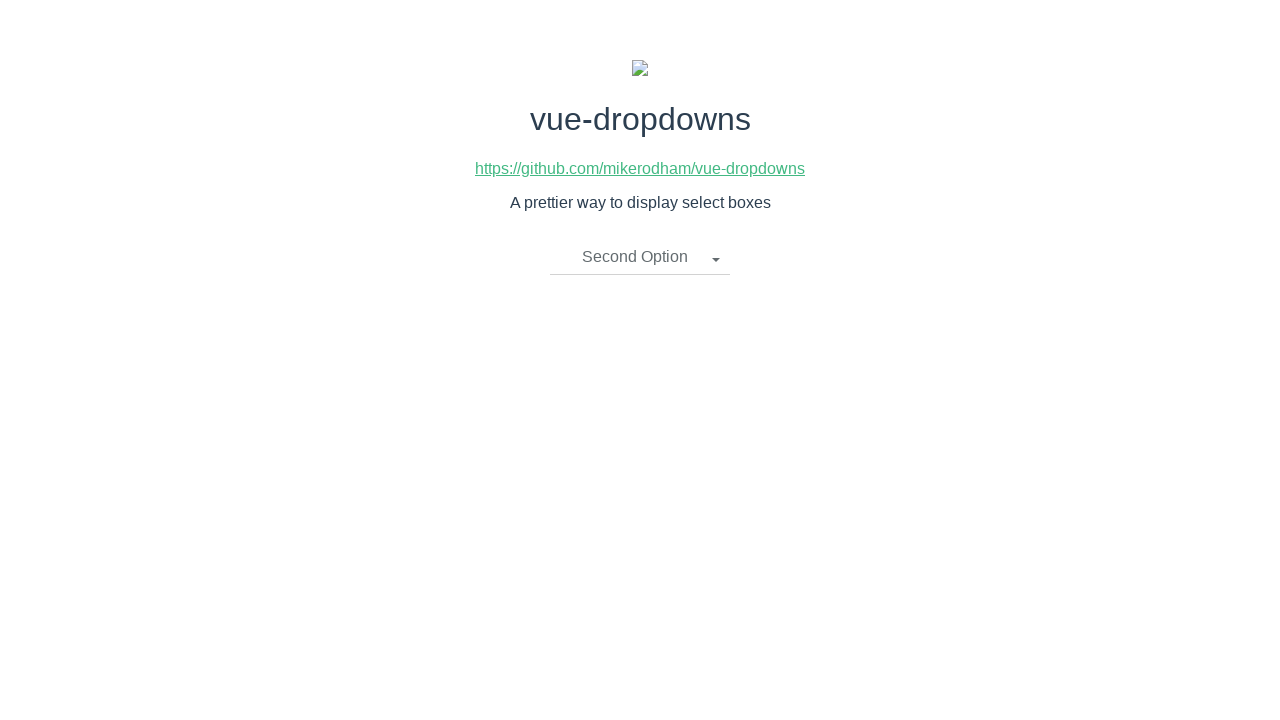

Verified 'Second Option' is now selected
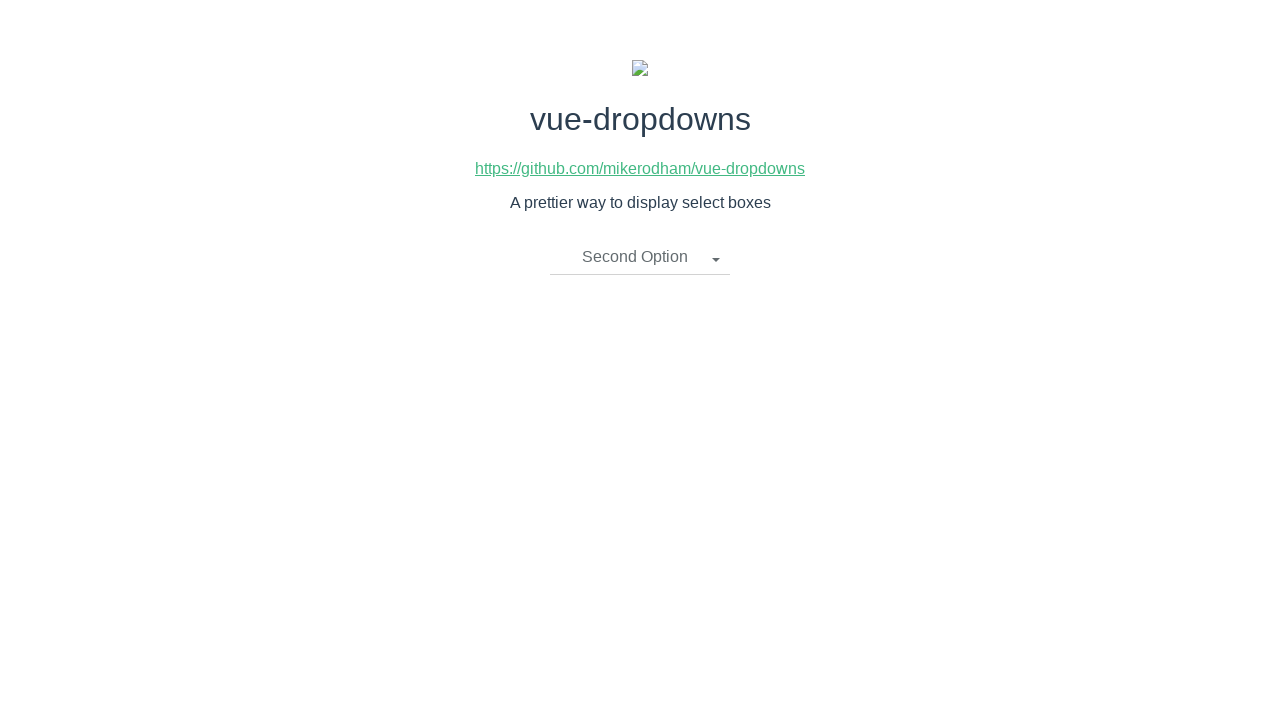

Clicked dropdown toggle to open menu at (640, 257) on li.dropdown-toggle
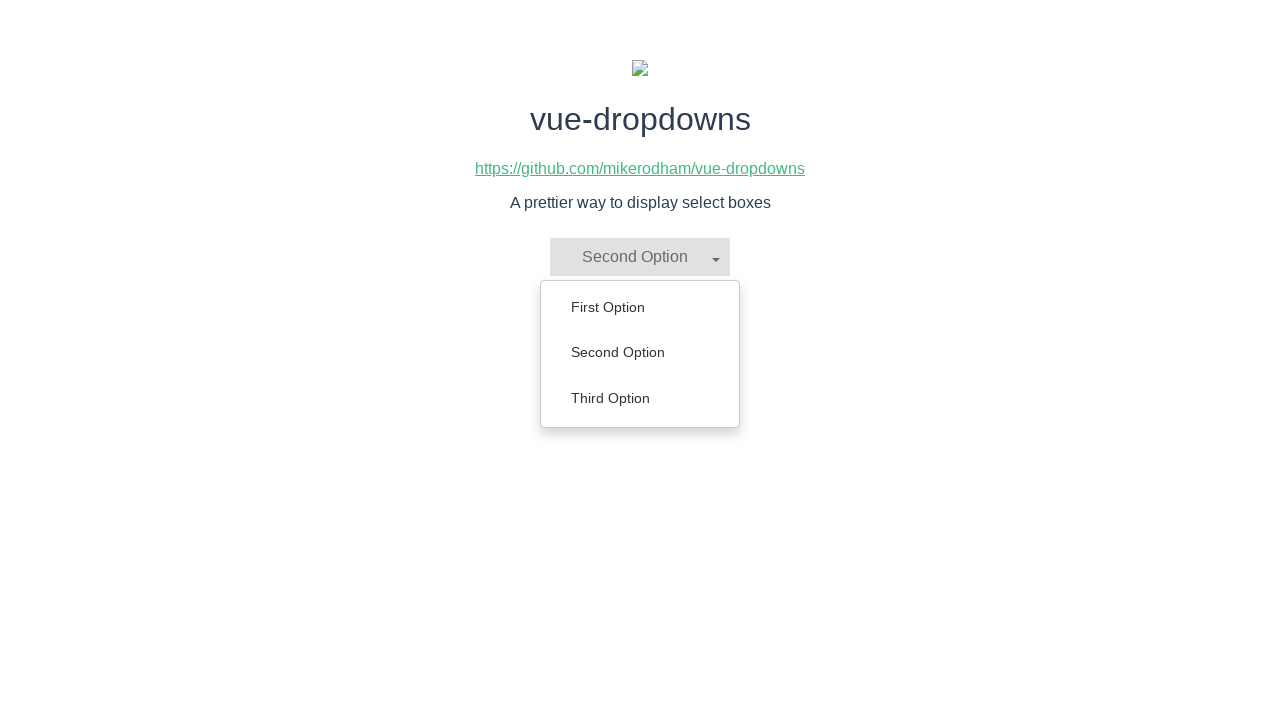

Dropdown menu appeared with options
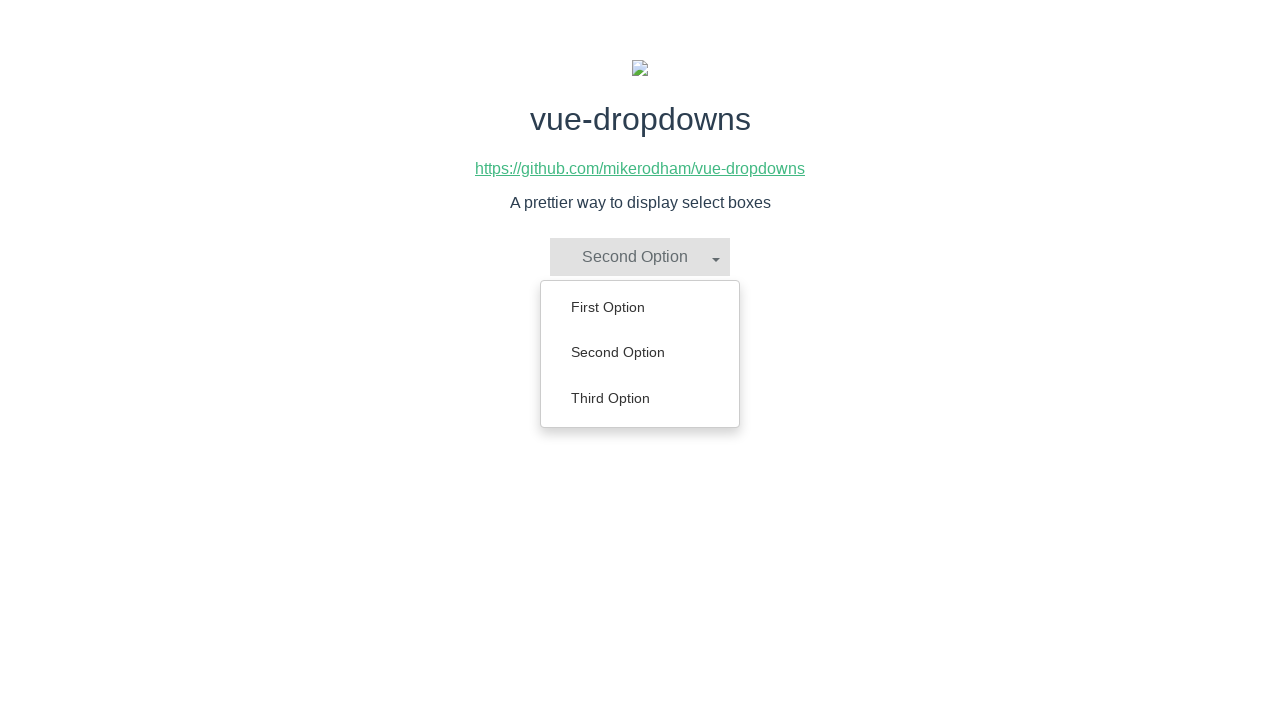

Selected 'First Option' from dropdown at (640, 307) on ul.dropdown-menu li a:has-text('First Option')
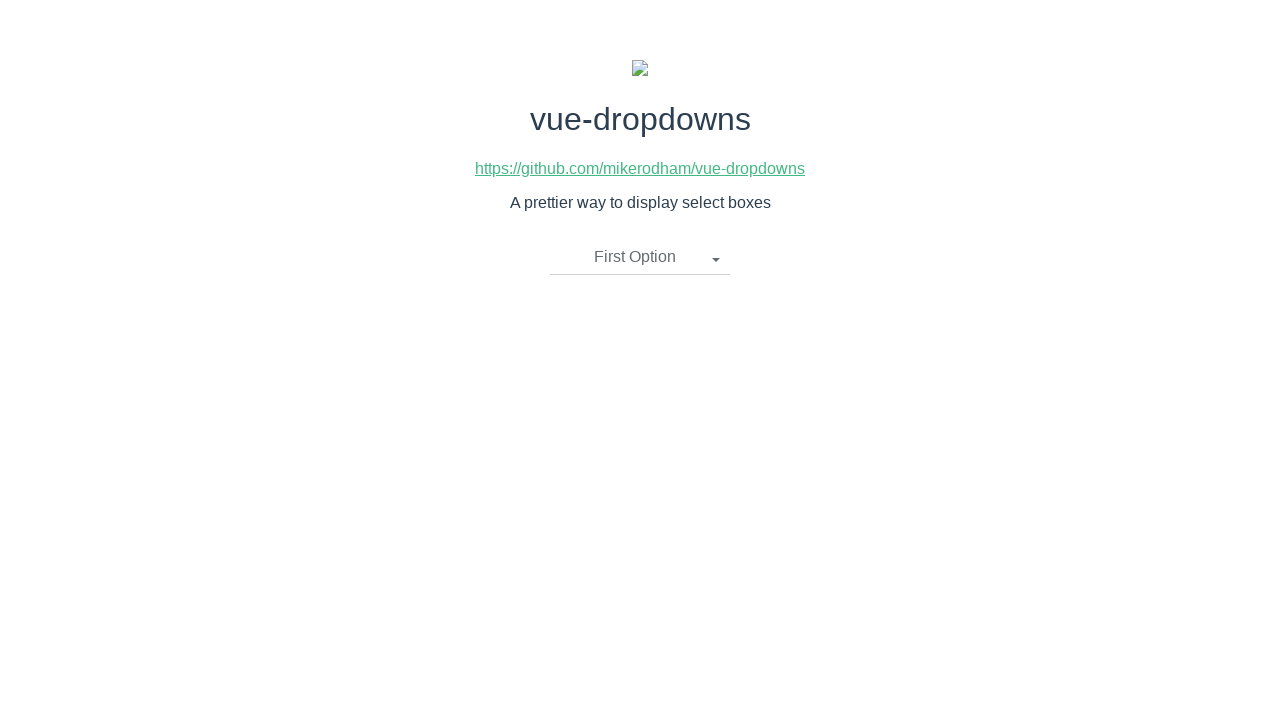

Verified 'First Option' is now selected
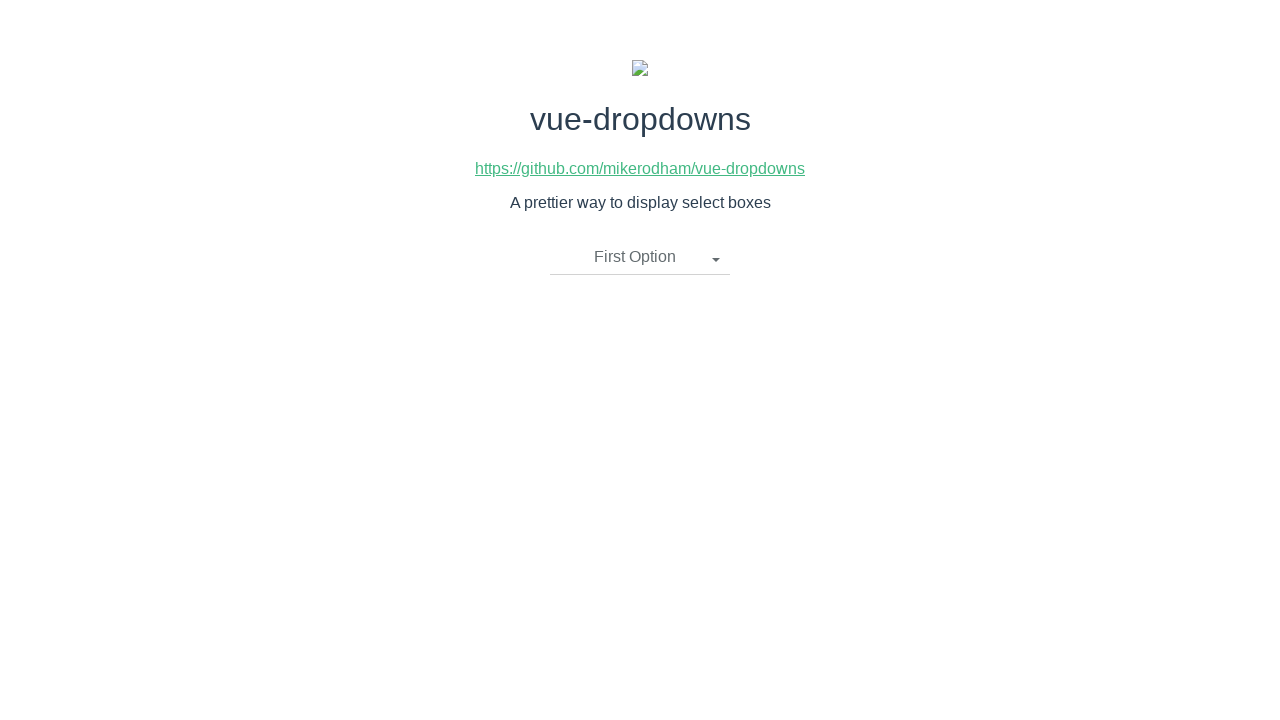

Clicked dropdown toggle to open menu at (640, 257) on li.dropdown-toggle
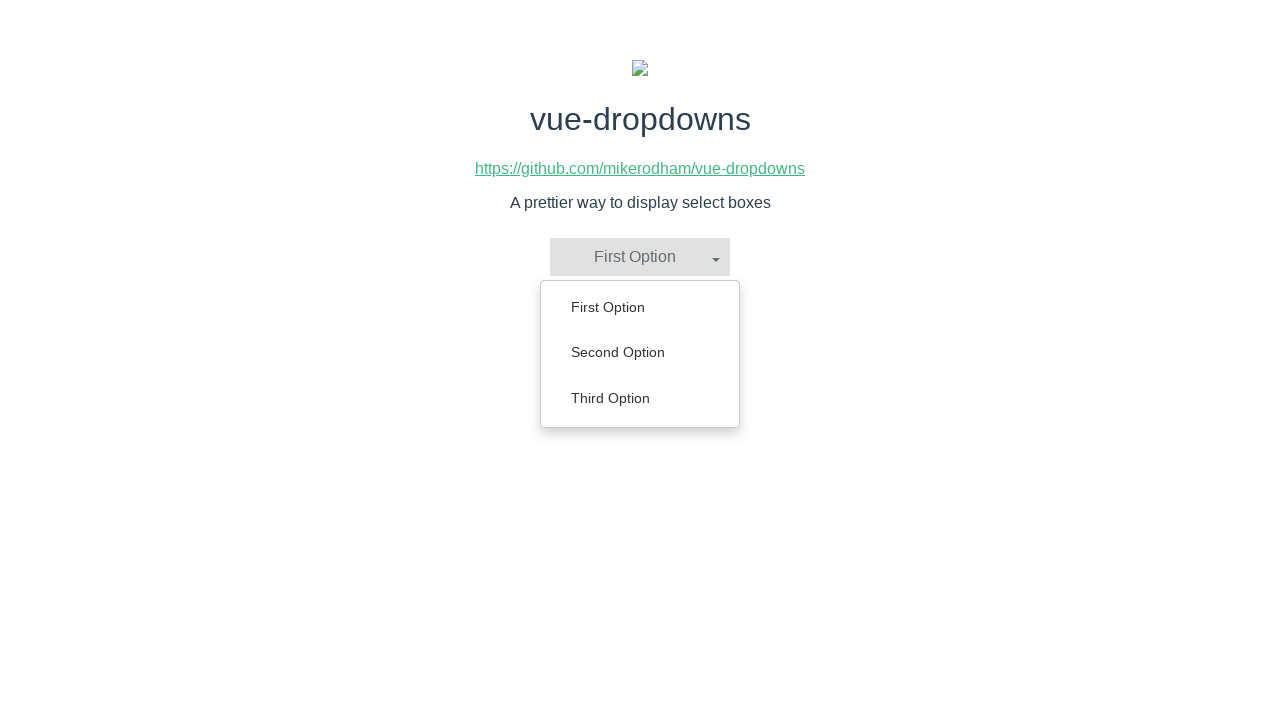

Dropdown menu appeared with options
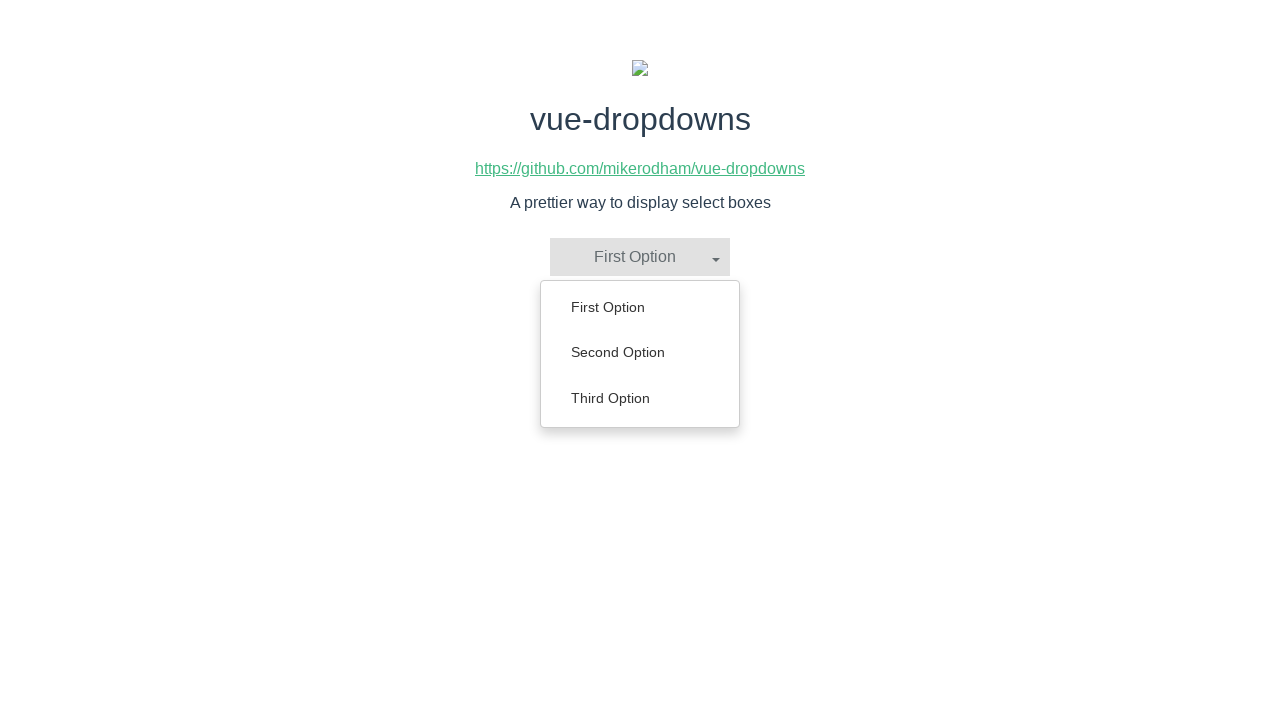

Selected 'Third Option' from dropdown at (640, 398) on ul.dropdown-menu li a:has-text('Third Option')
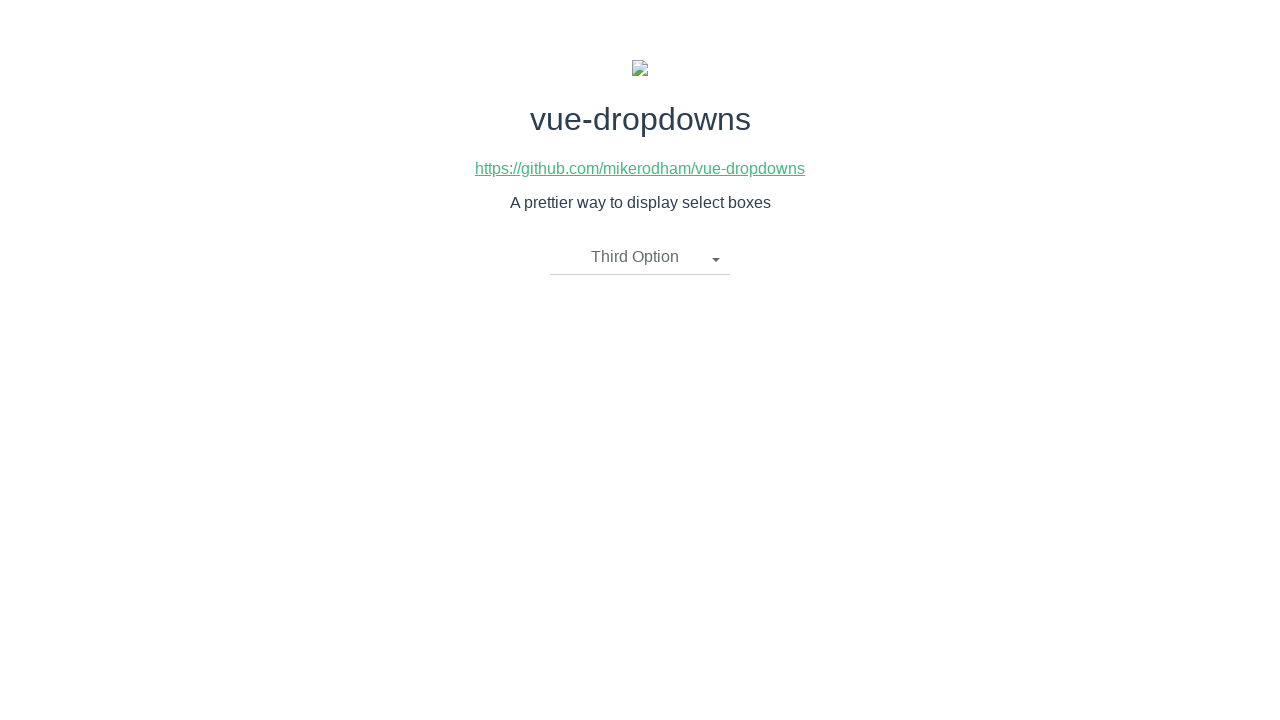

Verified 'Third Option' is now selected
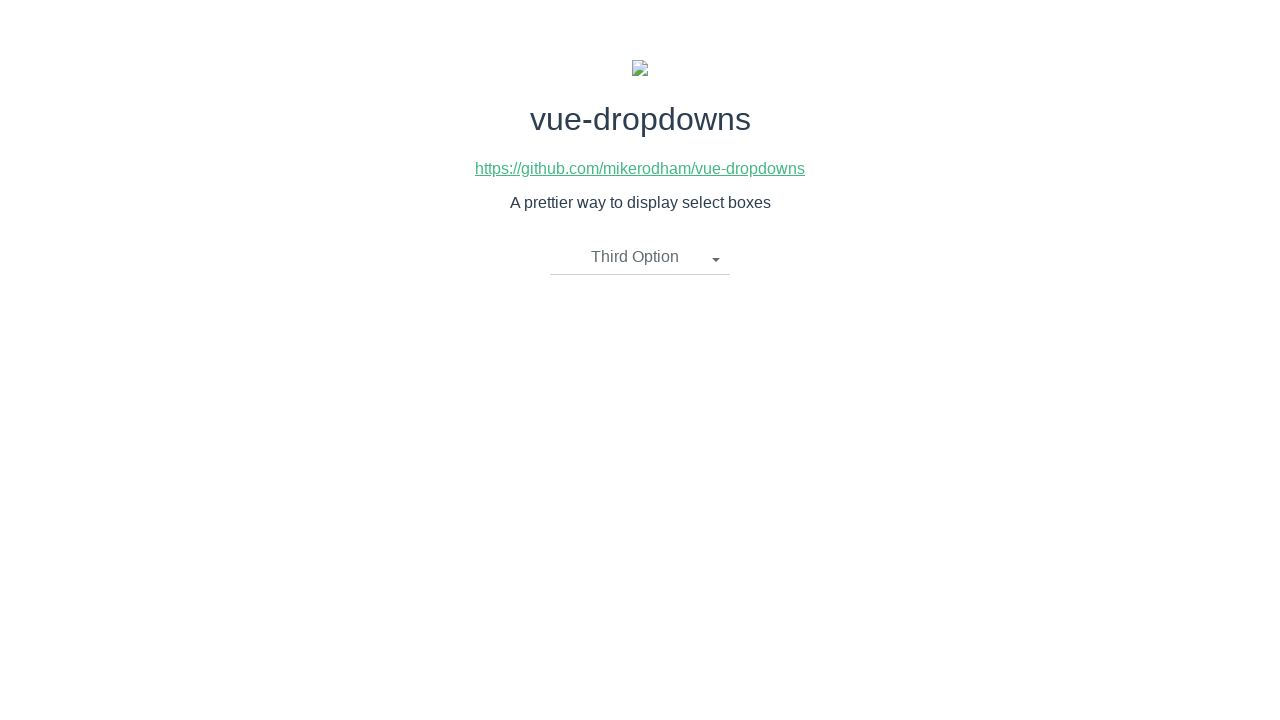

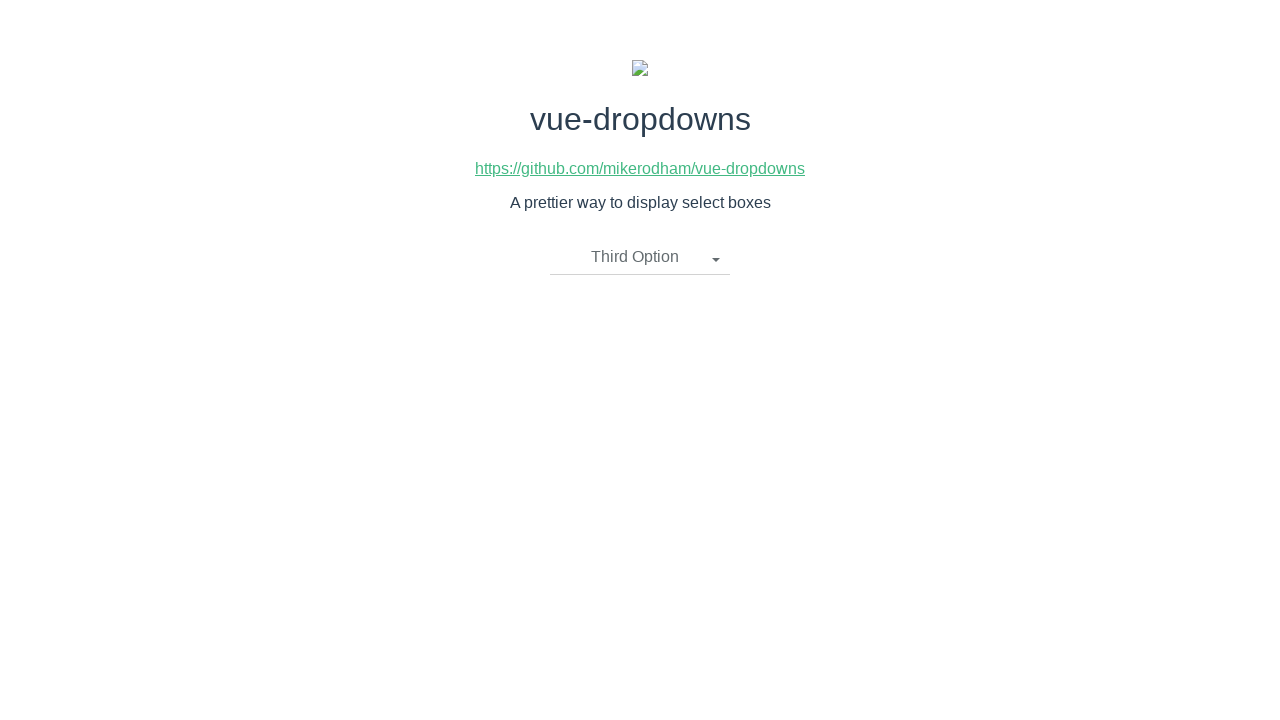